Navigates to JPL Space images page and clicks the full image button to display the featured Mars image

Starting URL: https://data-class-jpl-space.s3.amazonaws.com/JPL_Space/index.html

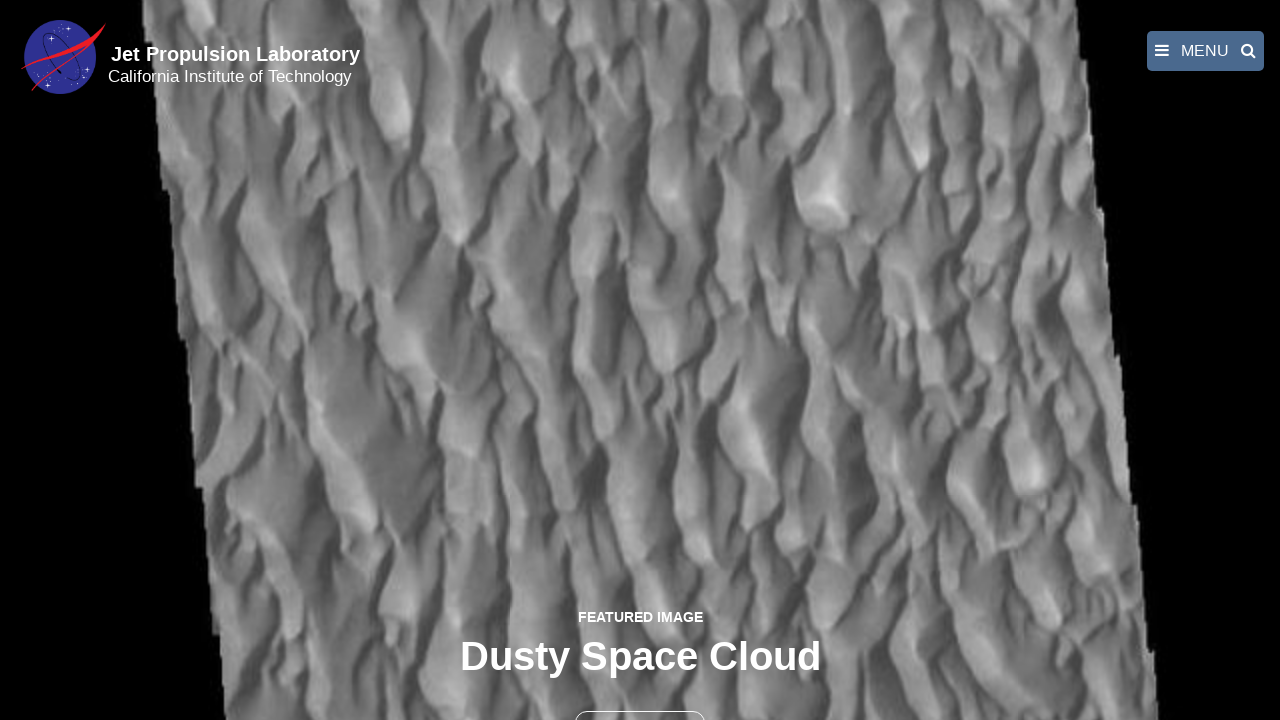

Navigated to JPL Space images page
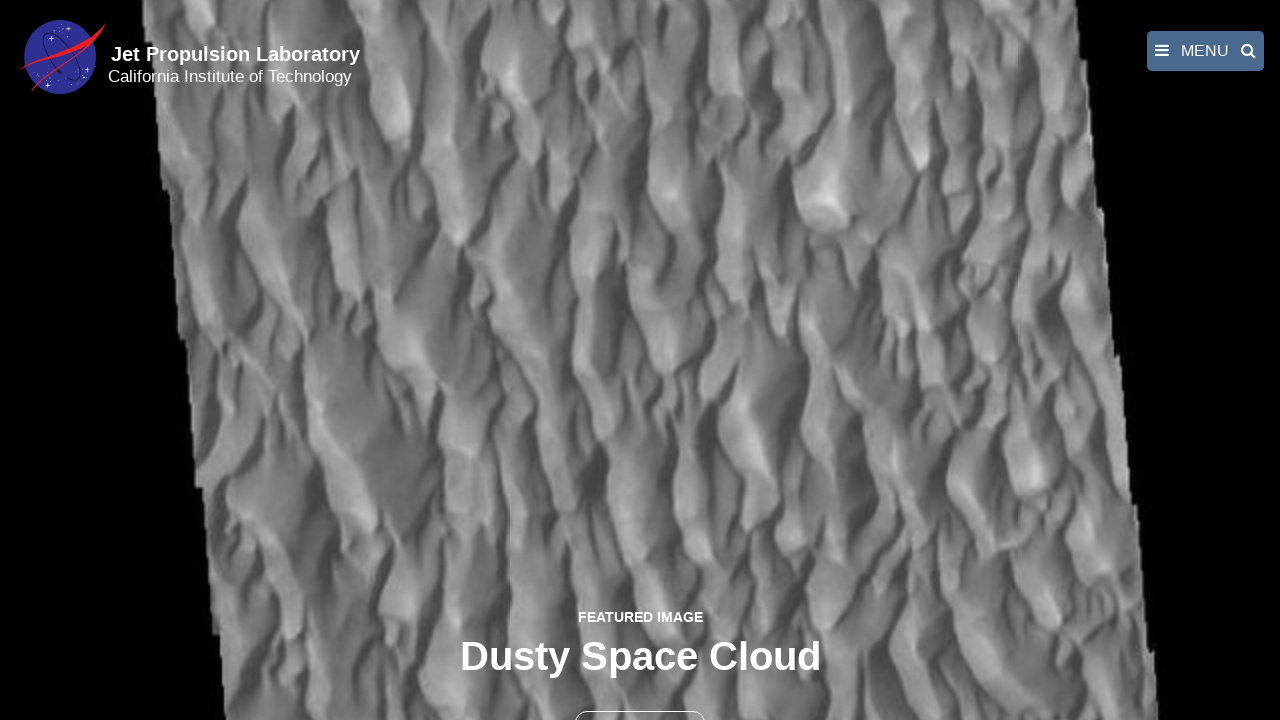

Clicked the full image button to display featured Mars image at (640, 699) on button >> nth=1
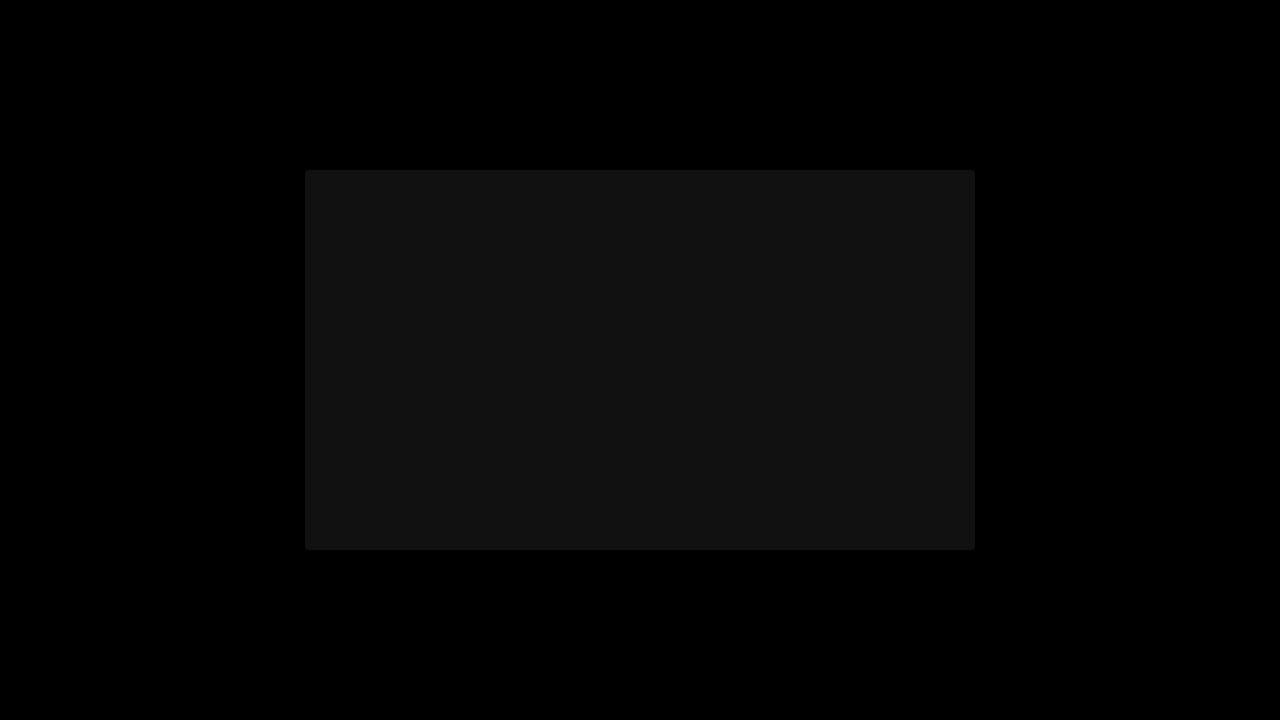

Featured Mars image loaded and displayed
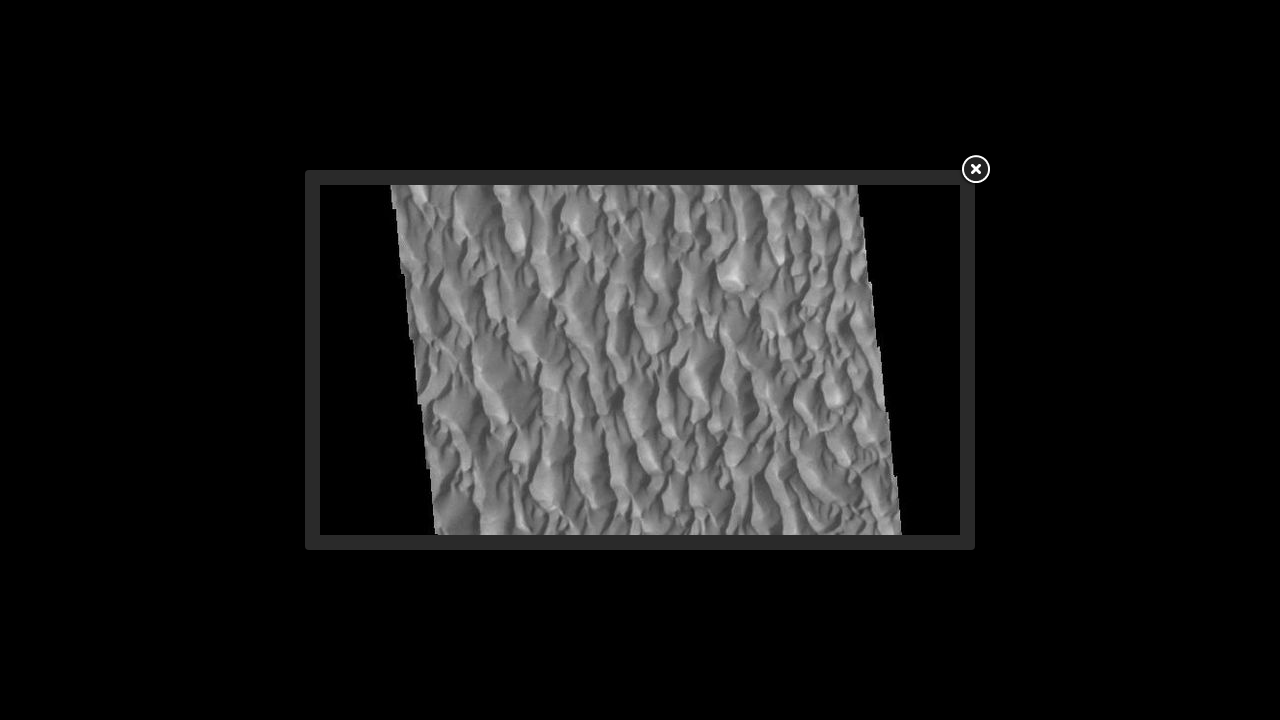

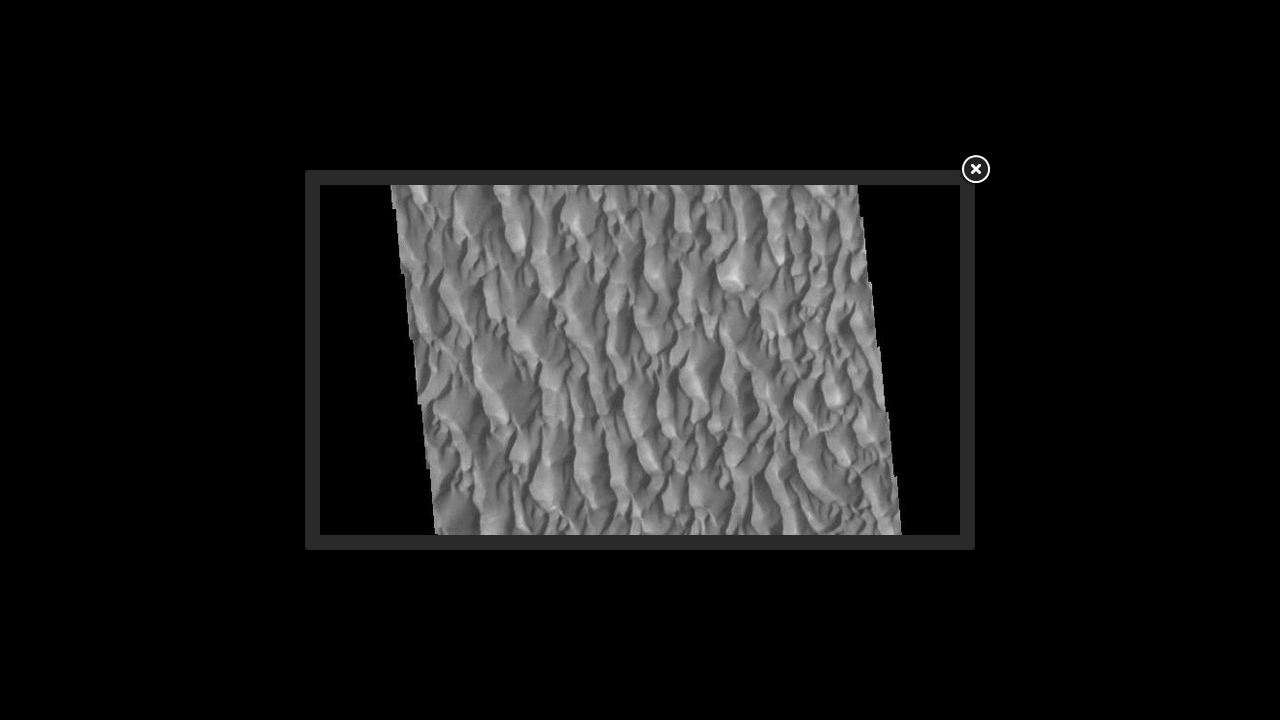